Tests dropdown selection functionality on OrangeHRM trial page by selecting different countries using index, value, and visible text methods

Starting URL: https://www.orangehrm.com/orangehrm-30-day-trial

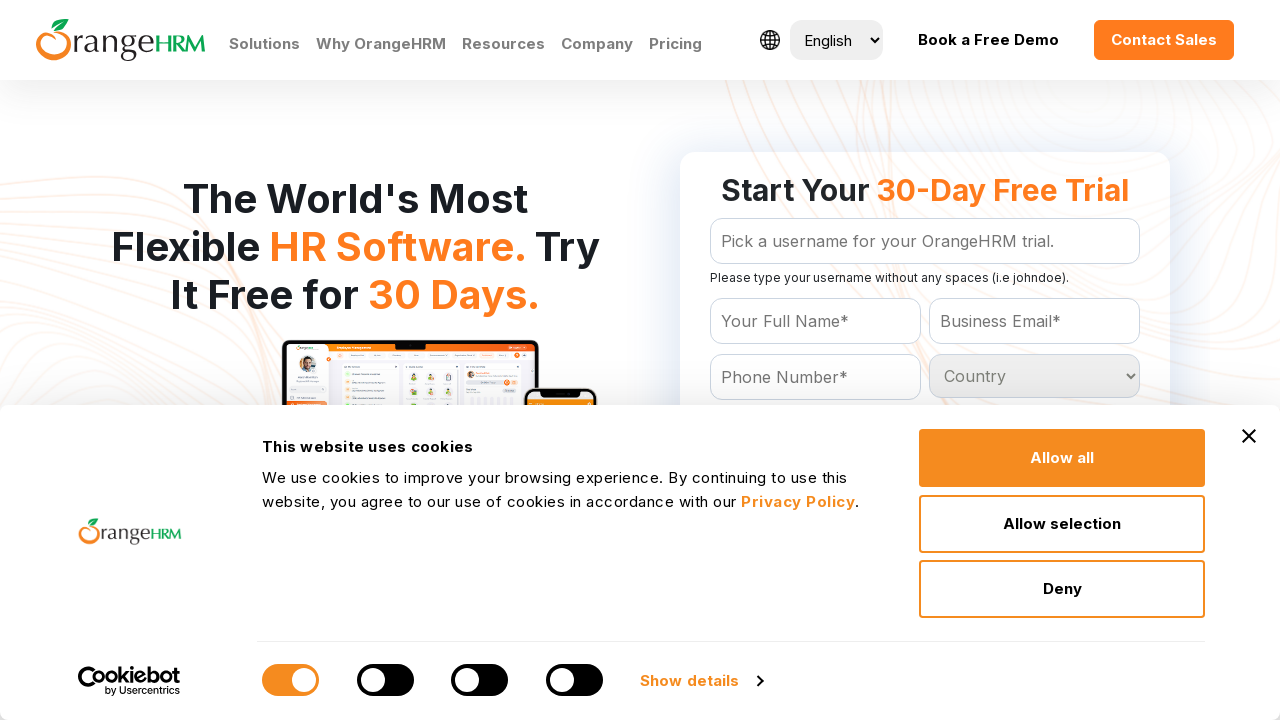

Selected 5th country option (Andorra) by index from dropdown on #Form_getForm_Country
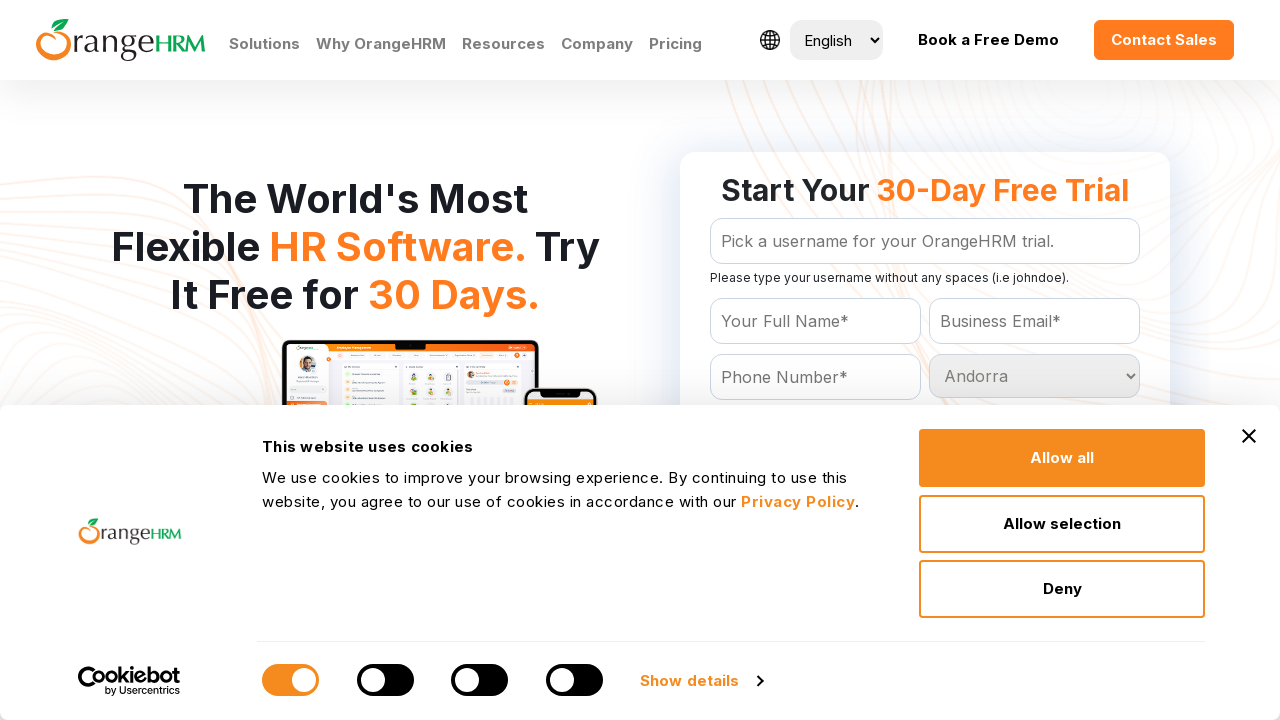

Waited 1 second between dropdown selections
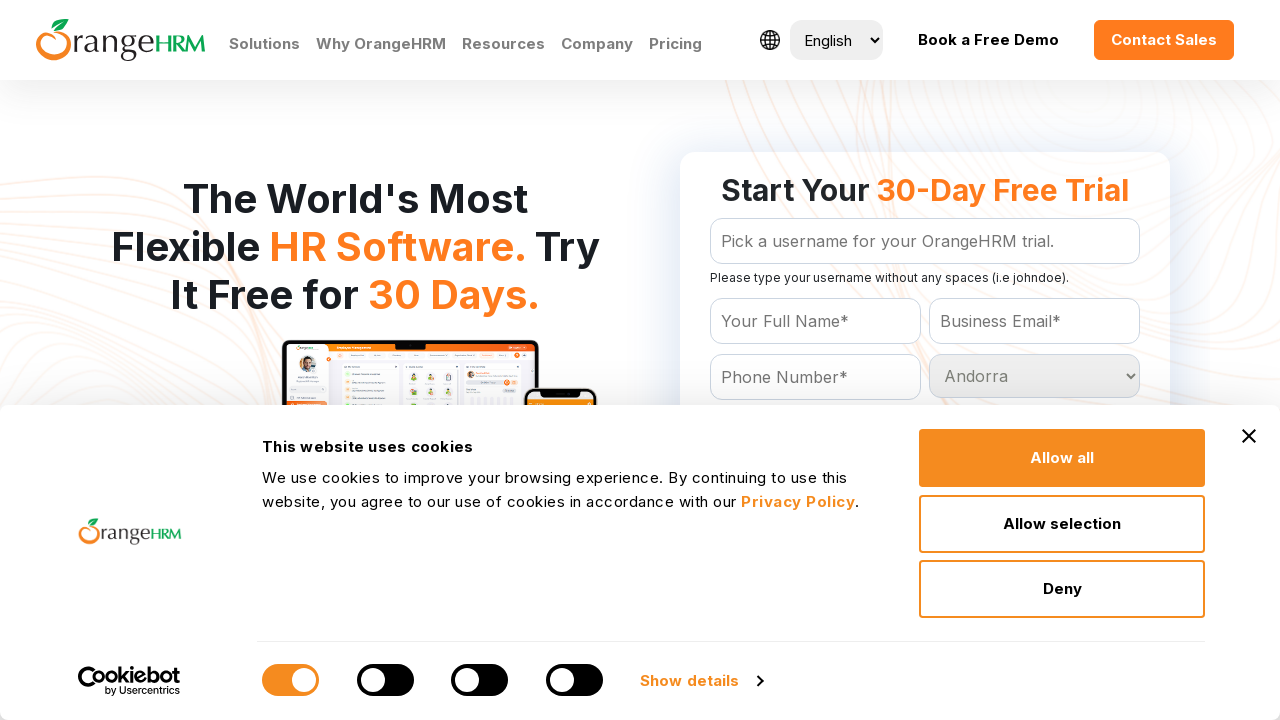

Selected Belgium from dropdown by value attribute on #Form_getForm_Country
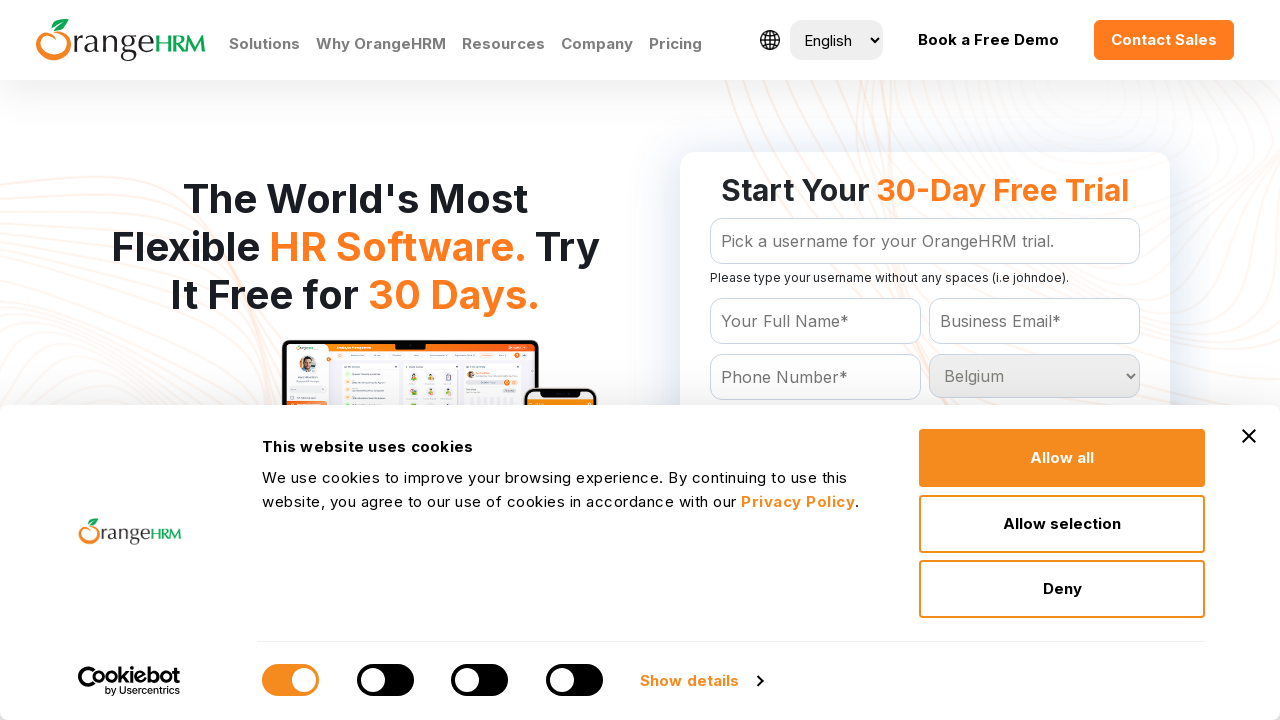

Waited 1 second between dropdown selections
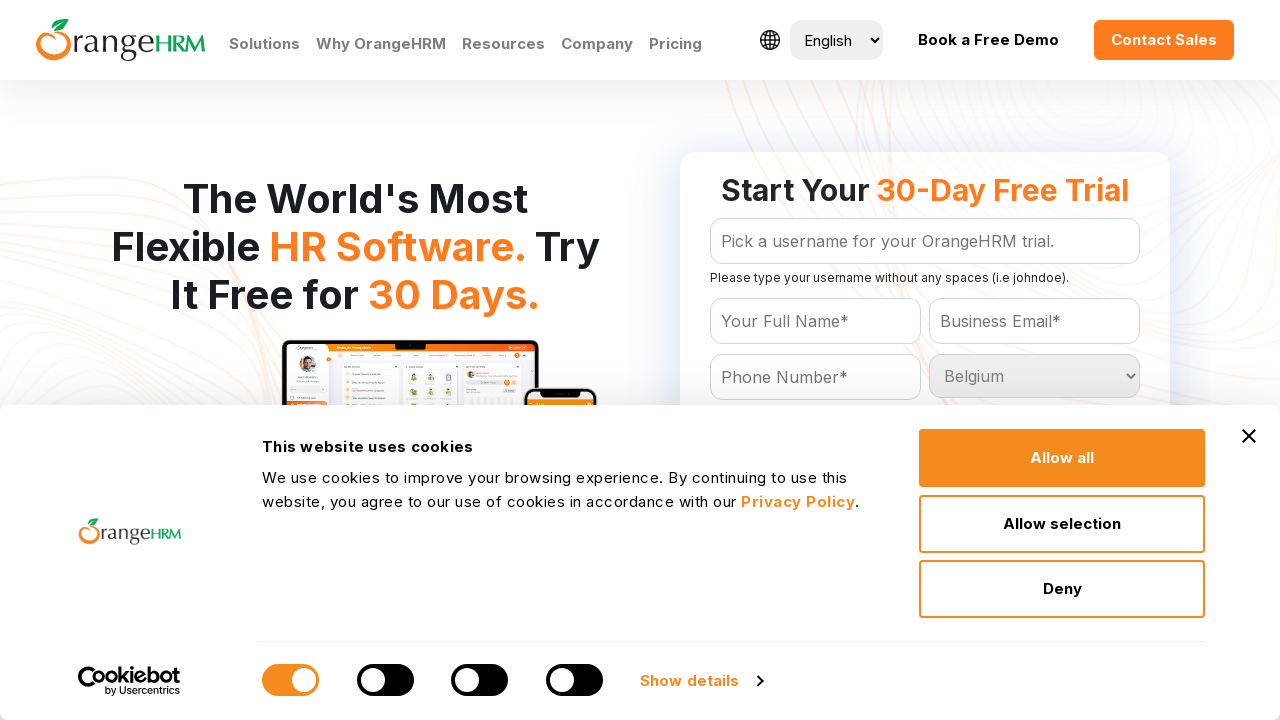

Selected India from dropdown by visible text label on #Form_getForm_Country
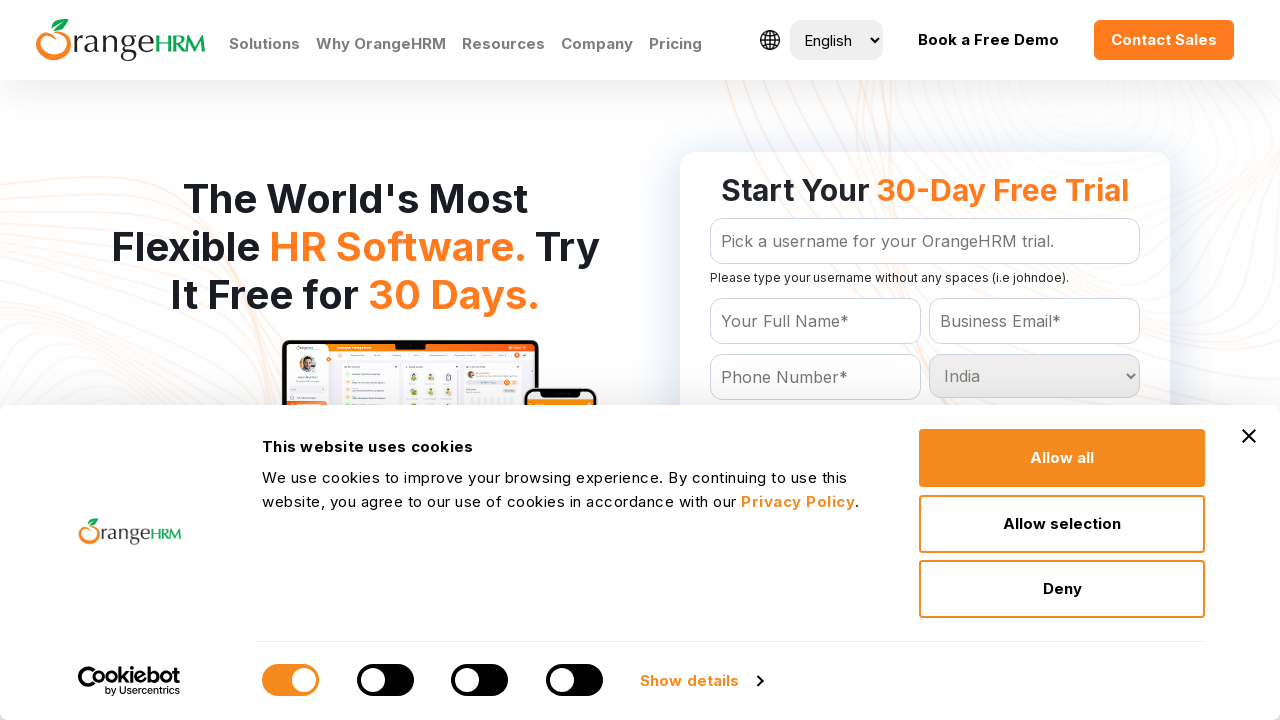

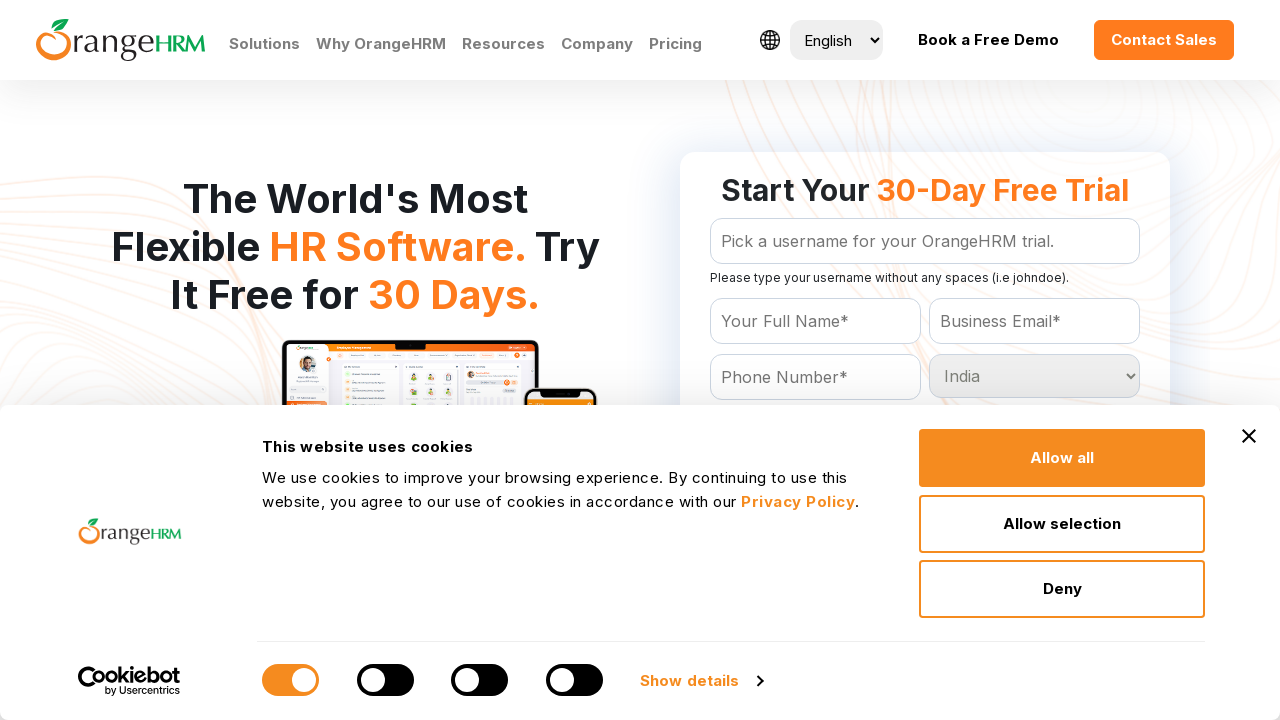